Navigates to the Maven Repository website and waits for the page to load

Starting URL: https://mvnrepository.com/

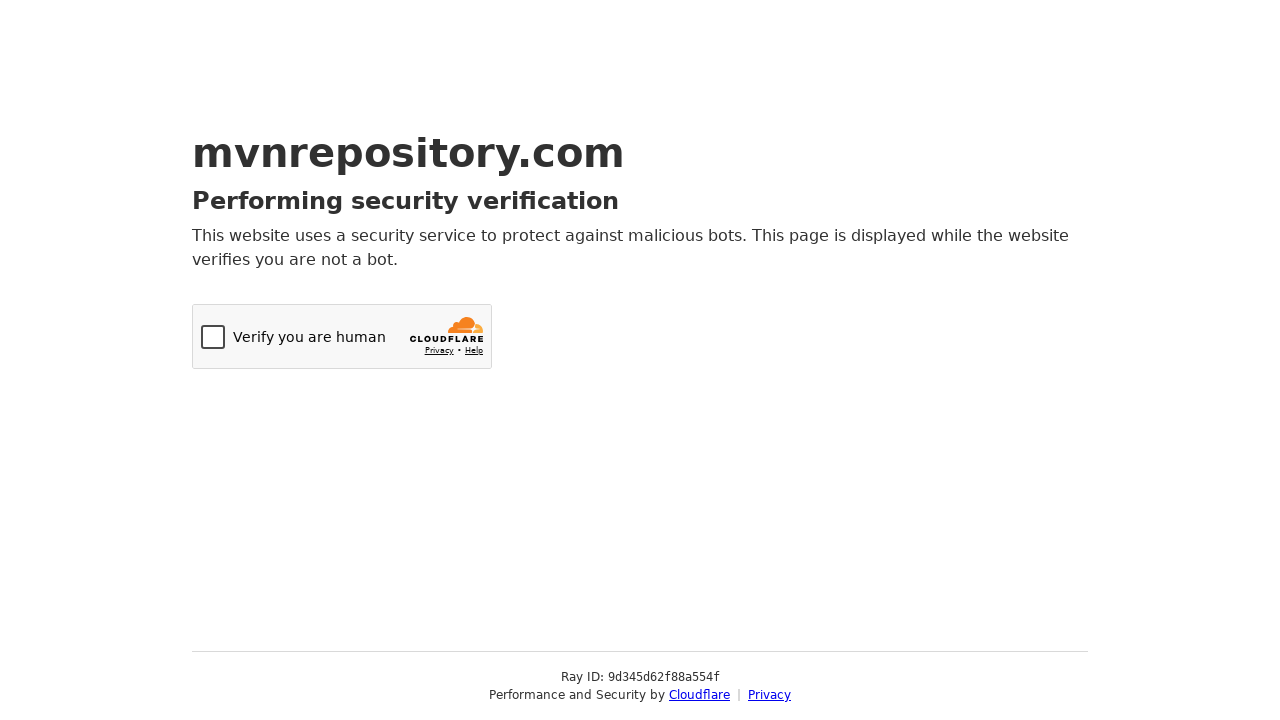

Navigated to Maven Repository website
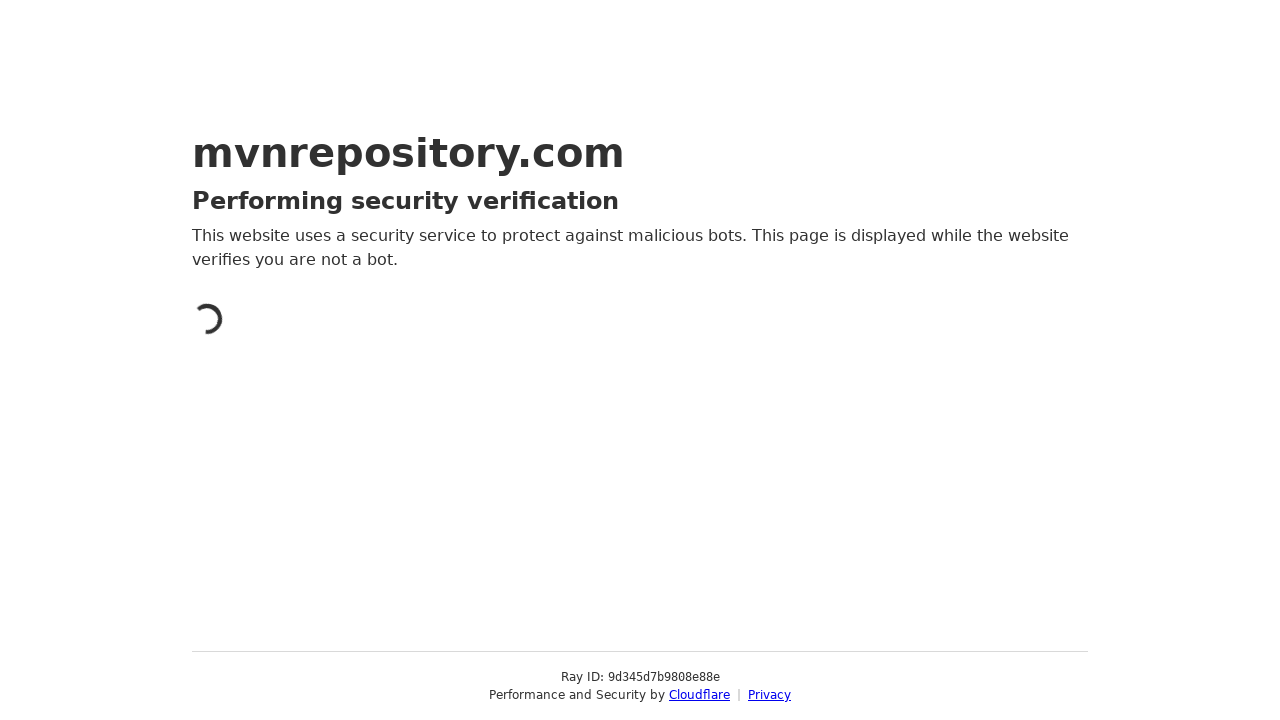

Waited 15 seconds for page to fully load
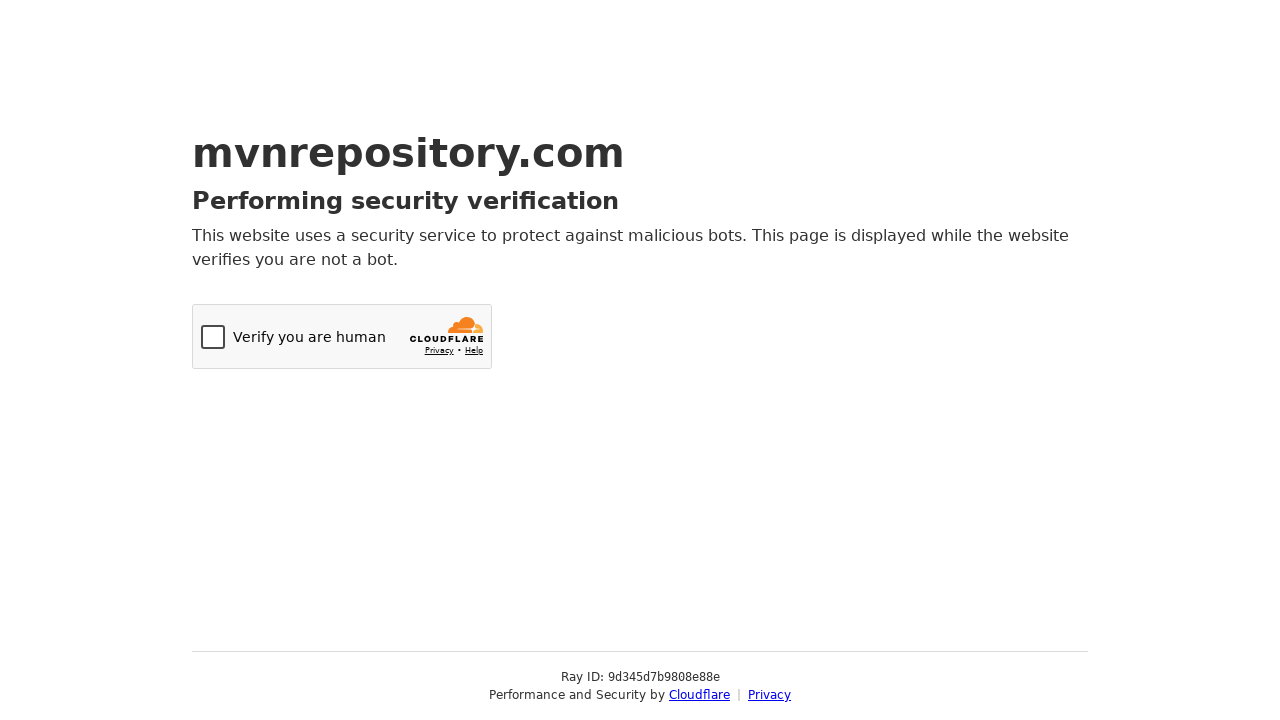

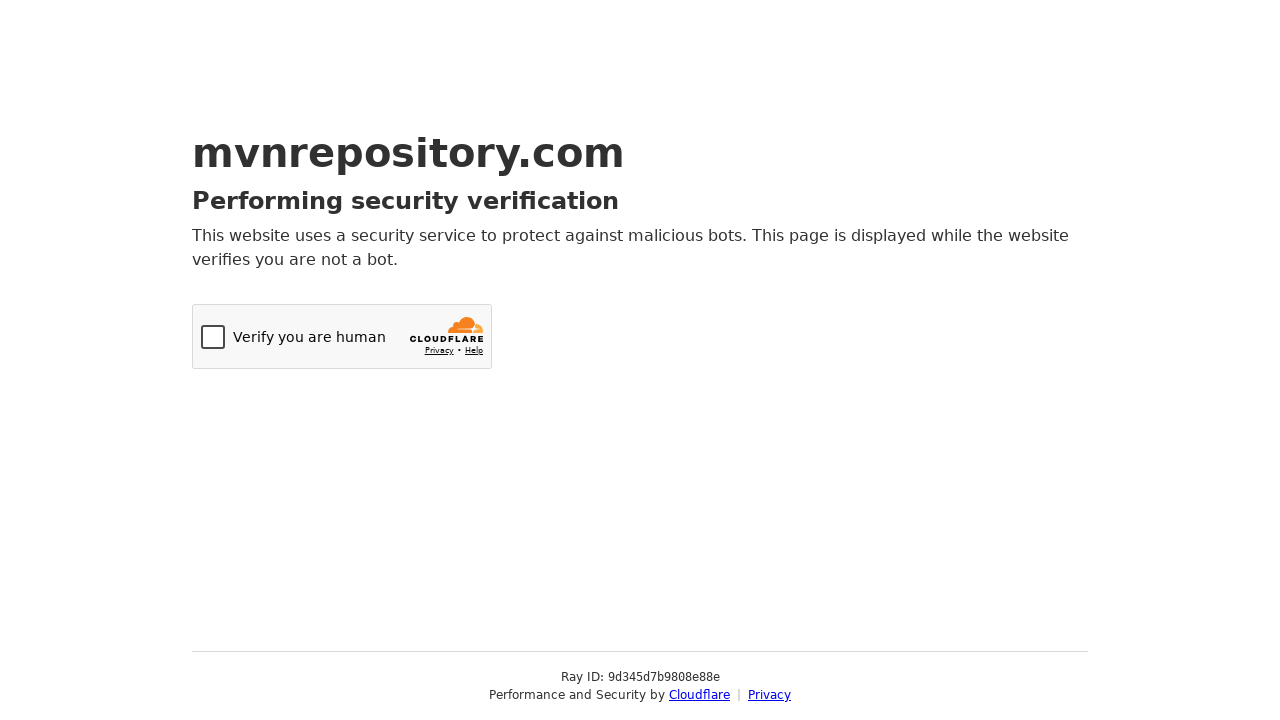